Tests Yves Rocher newsletter subscription form by filling email, selecting gender, entering name, accepting agreements, and submitting

Starting URL: https://www.yves-rocher.ma/newsletter/subscribe

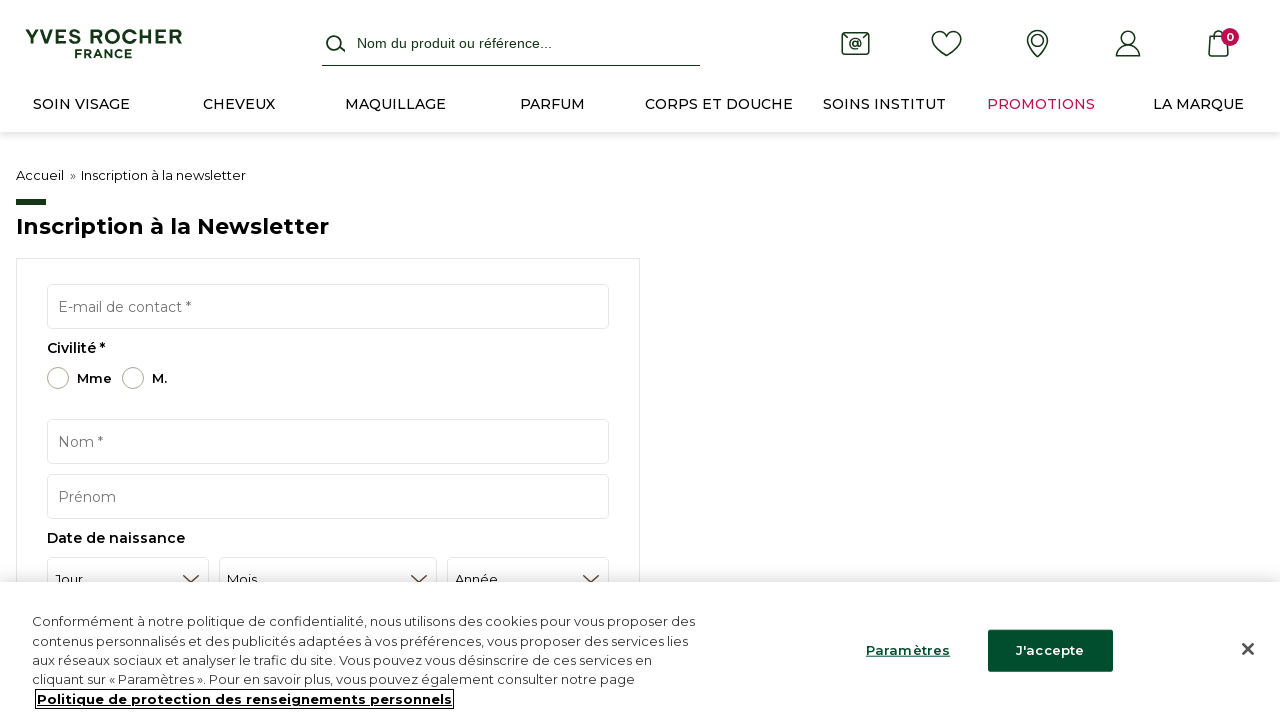

Filled email field with yves_customer_8127@example.com on input[type=email]
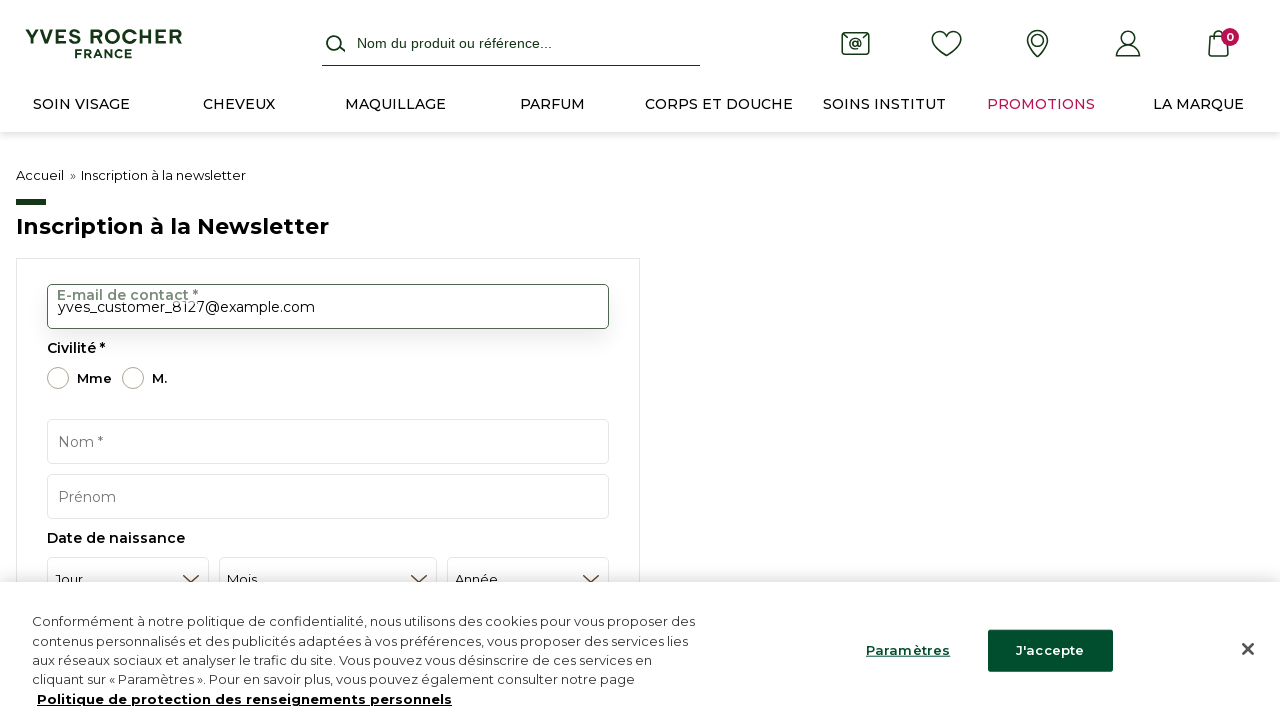

Selected female gender option at (58, 378) on #subscription-female
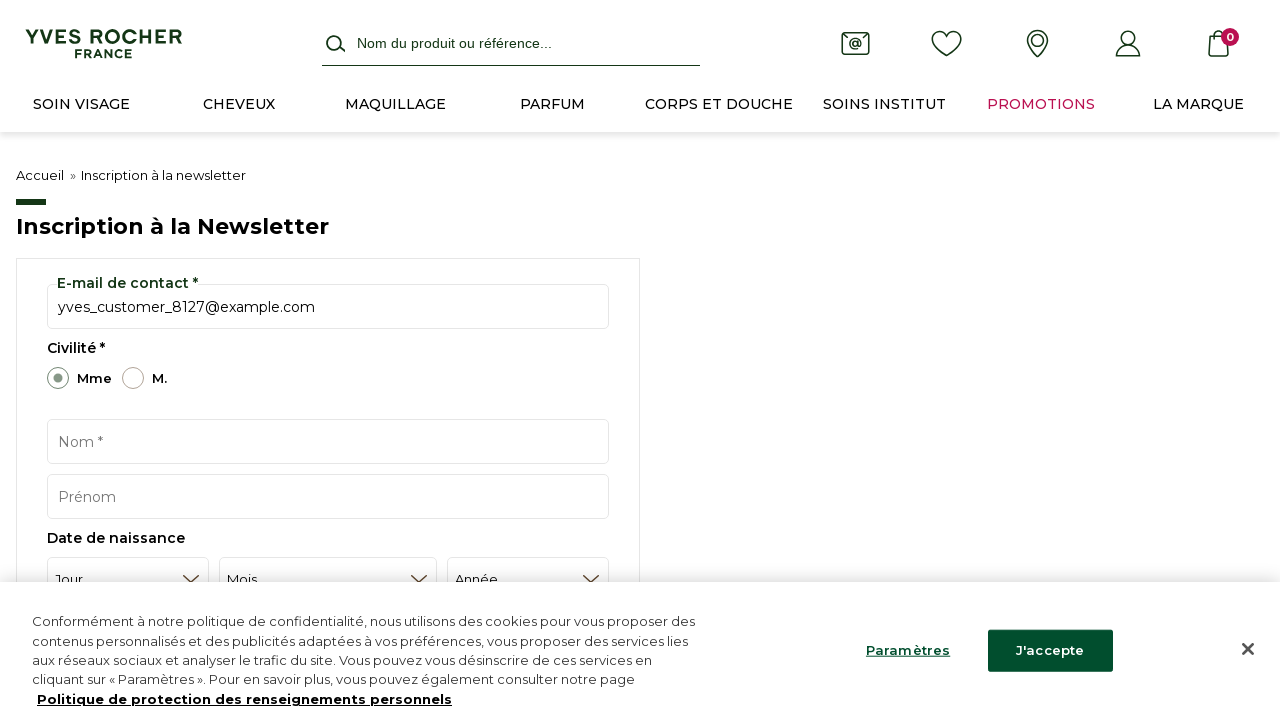

Filled first name field with Amina on #firstname
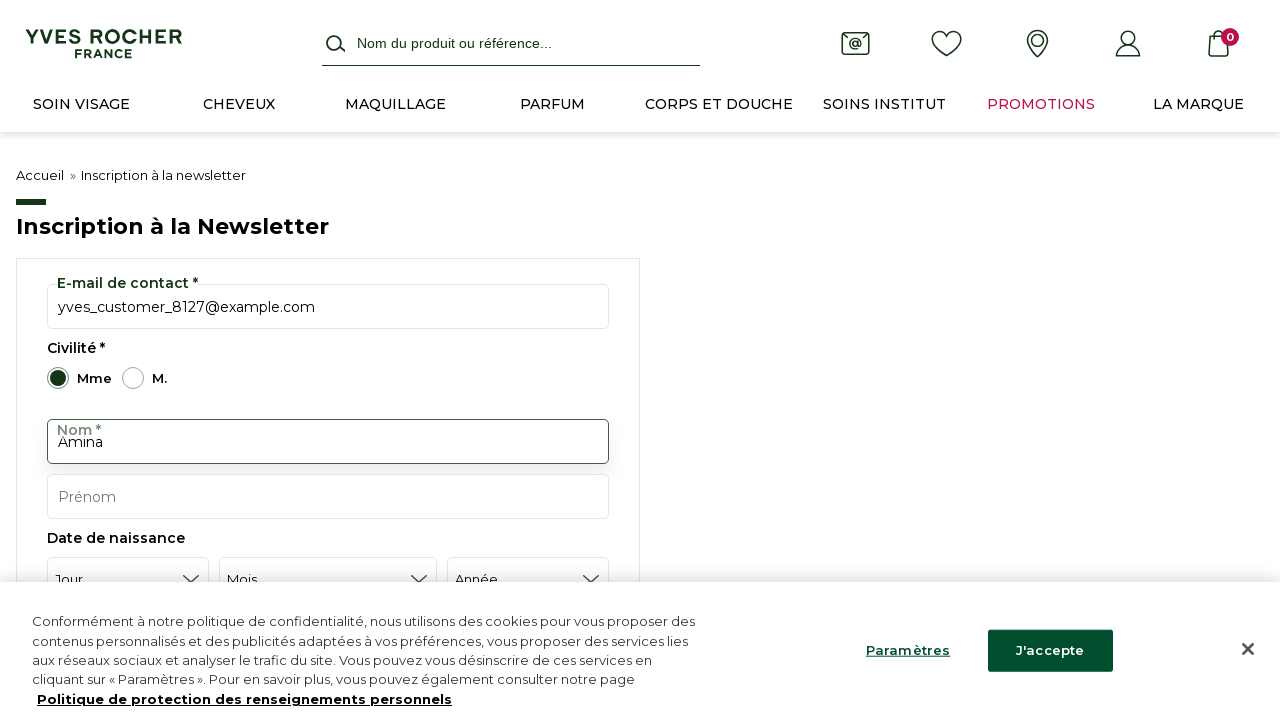

Filled last name field with Benali on #lastname
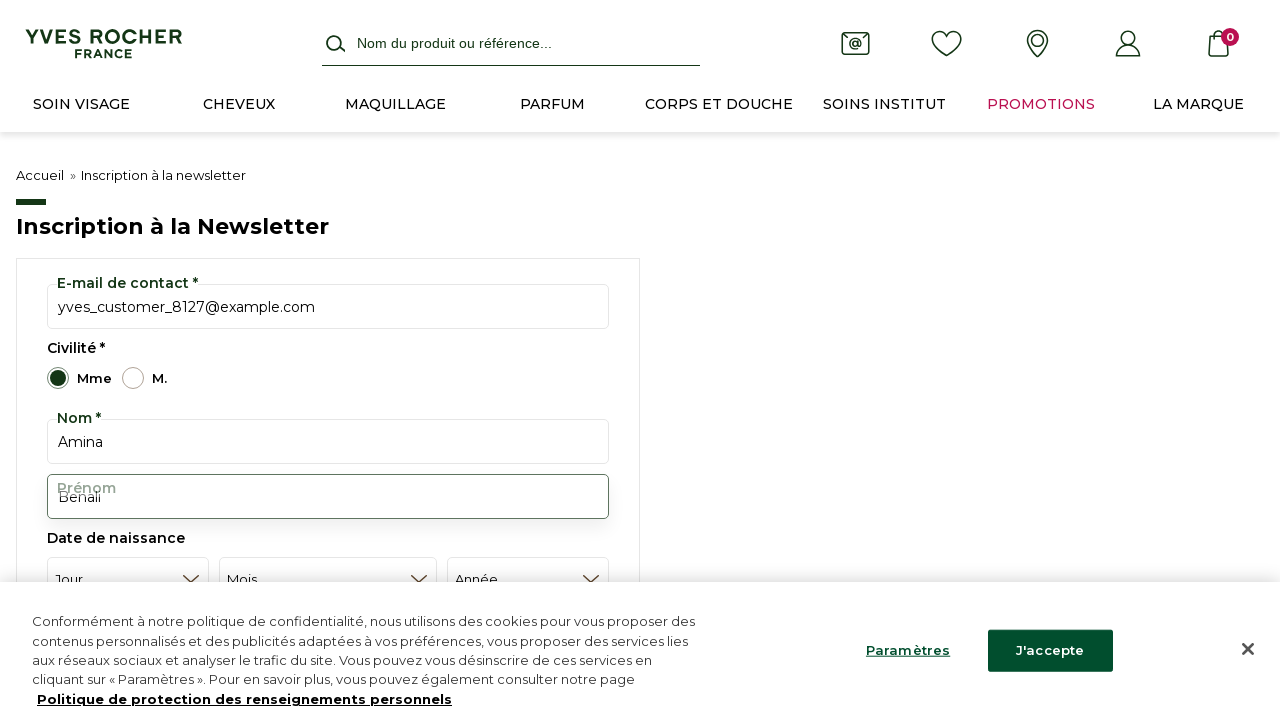

Checked newsletter agreements checkbox at (328, 360) on #nlt_agreements
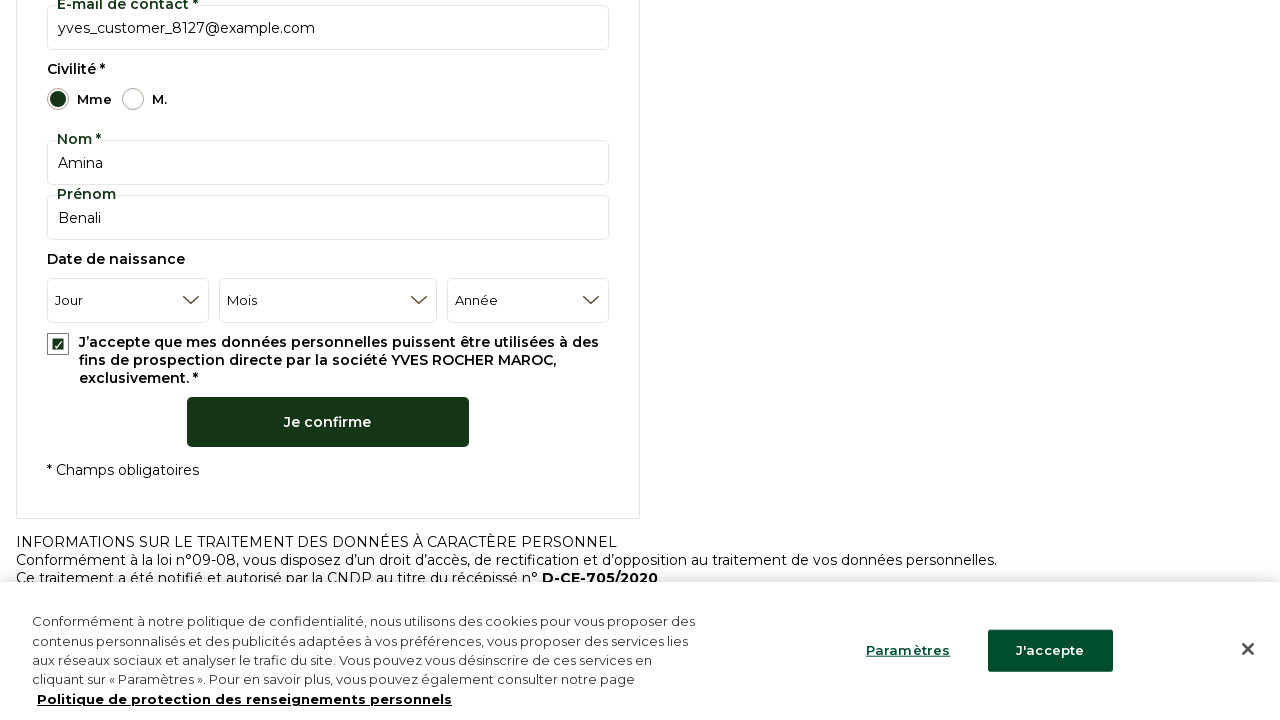

Clicked submit button to submit newsletter subscription form at (328, 422) on button[type=submit]
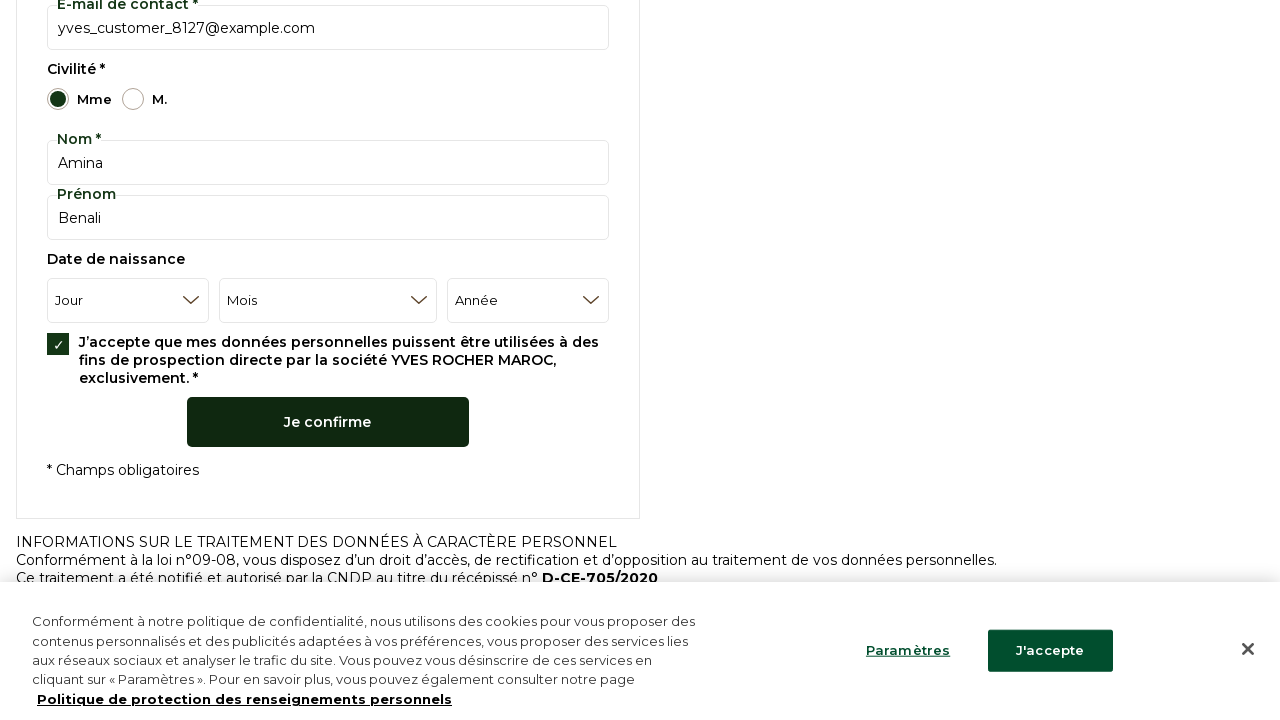

Waited 3 seconds for form submission to process
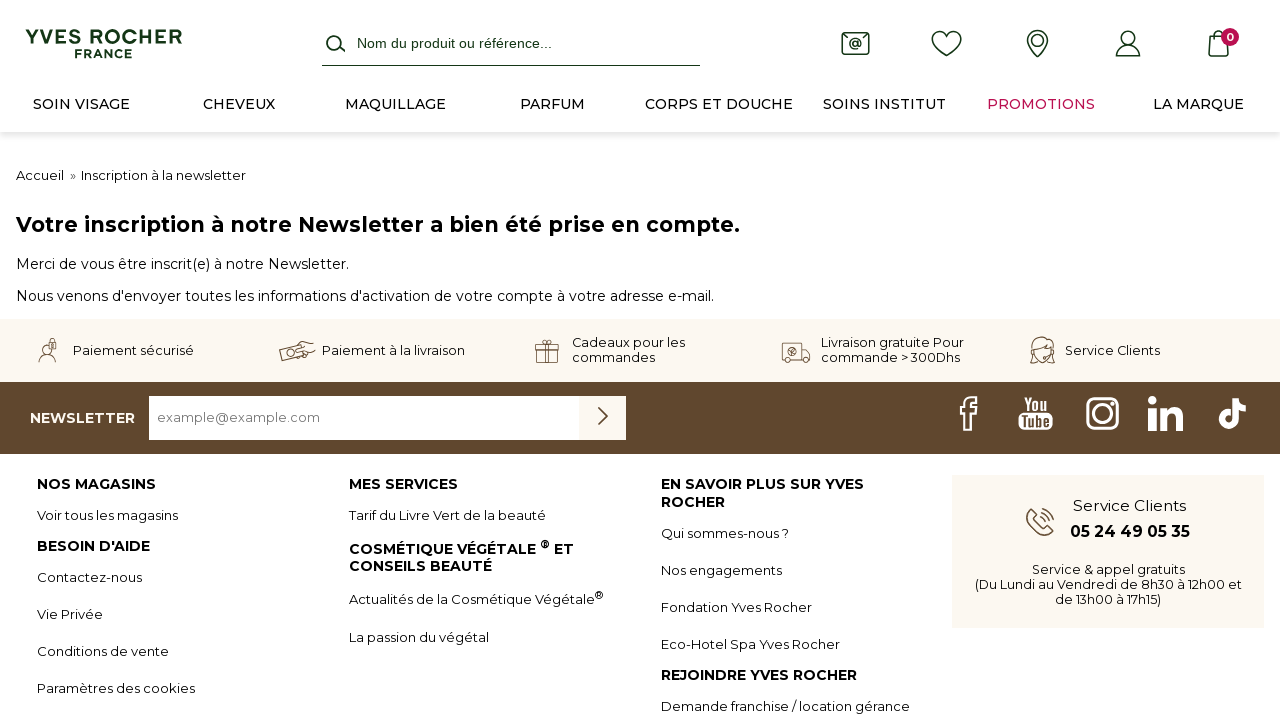

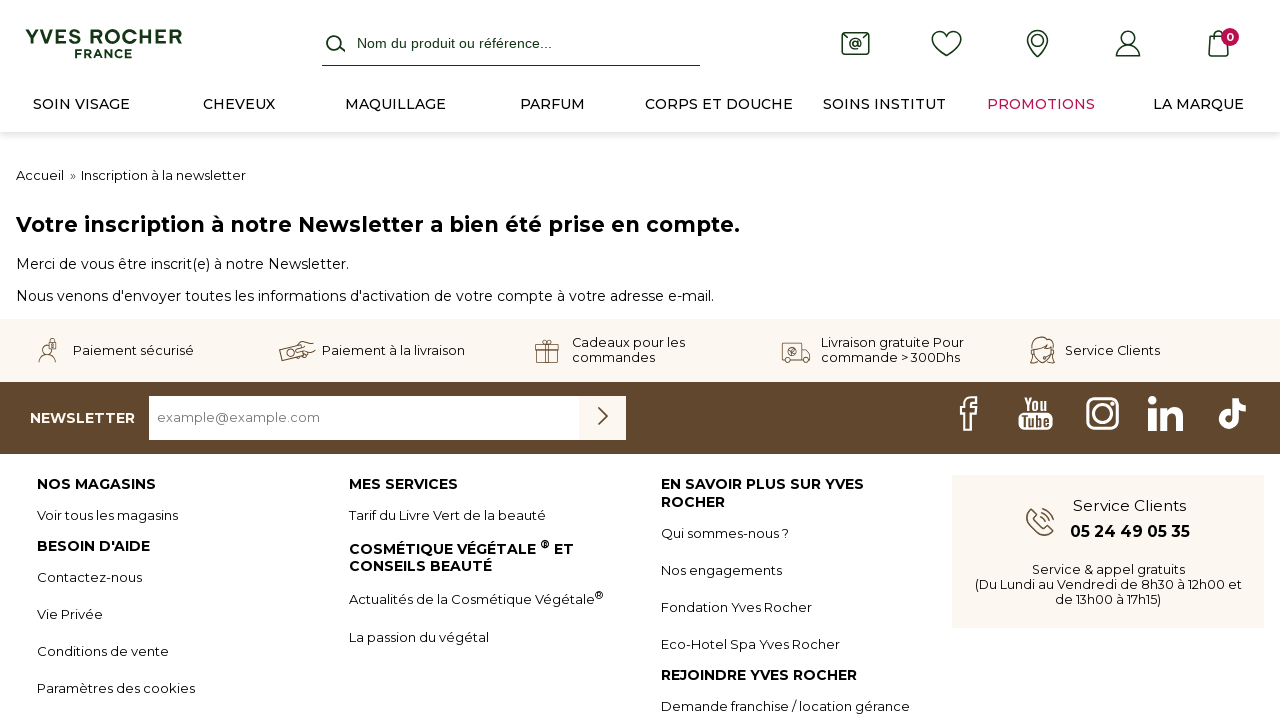